Tests drag and drop functionality on jQuery UI demo page by dragging an element from source to destination

Starting URL: https://jqueryui.com/droppable/

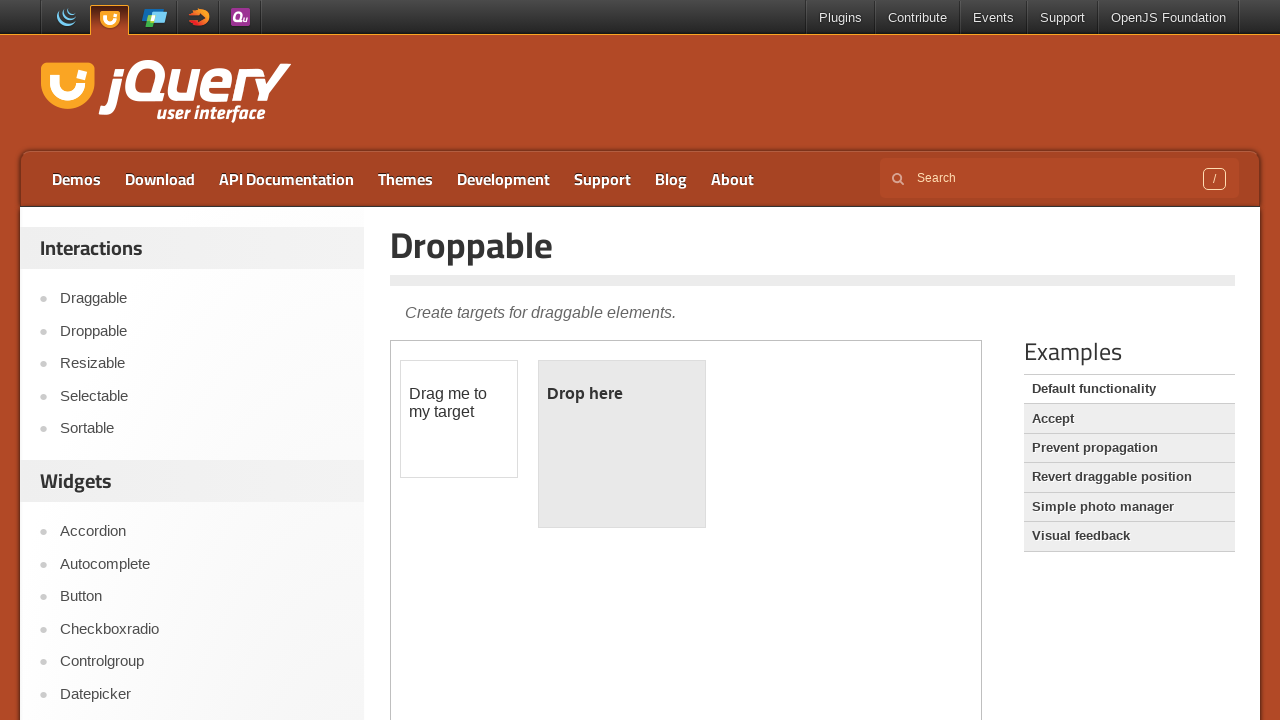

Located the iframe containing the drag and drop demo
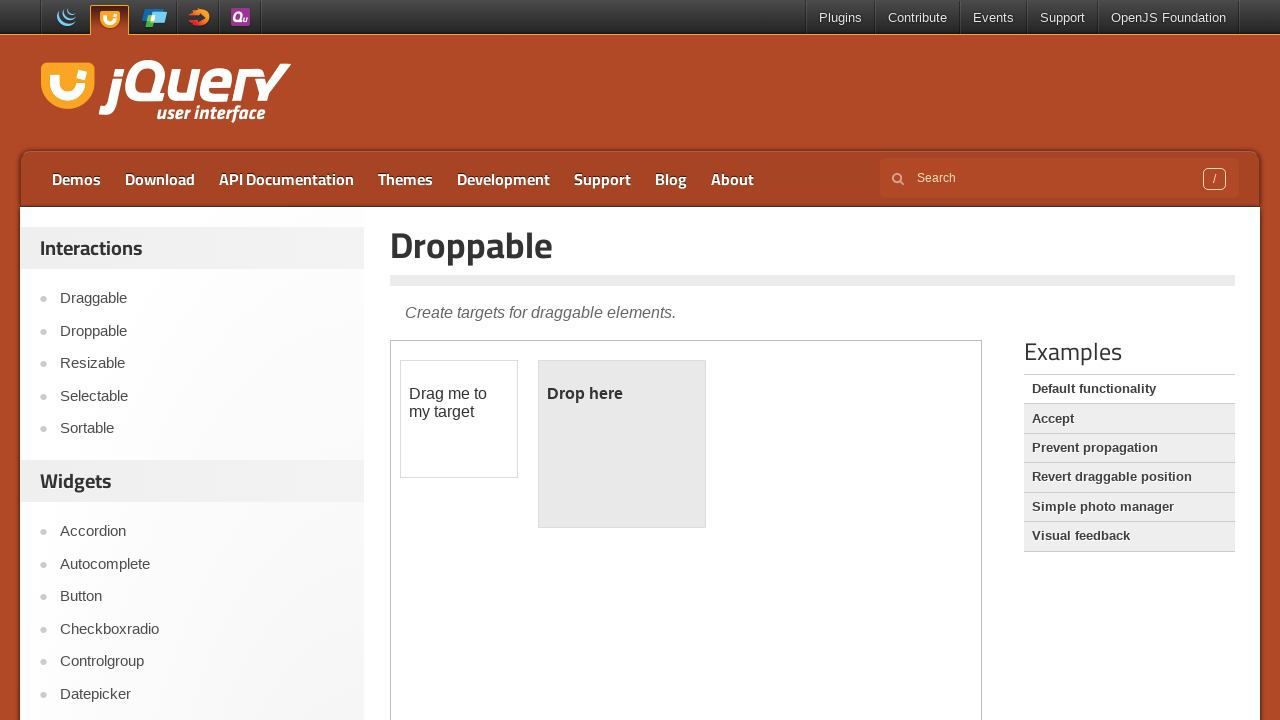

Located the draggable element with id 'draggable'
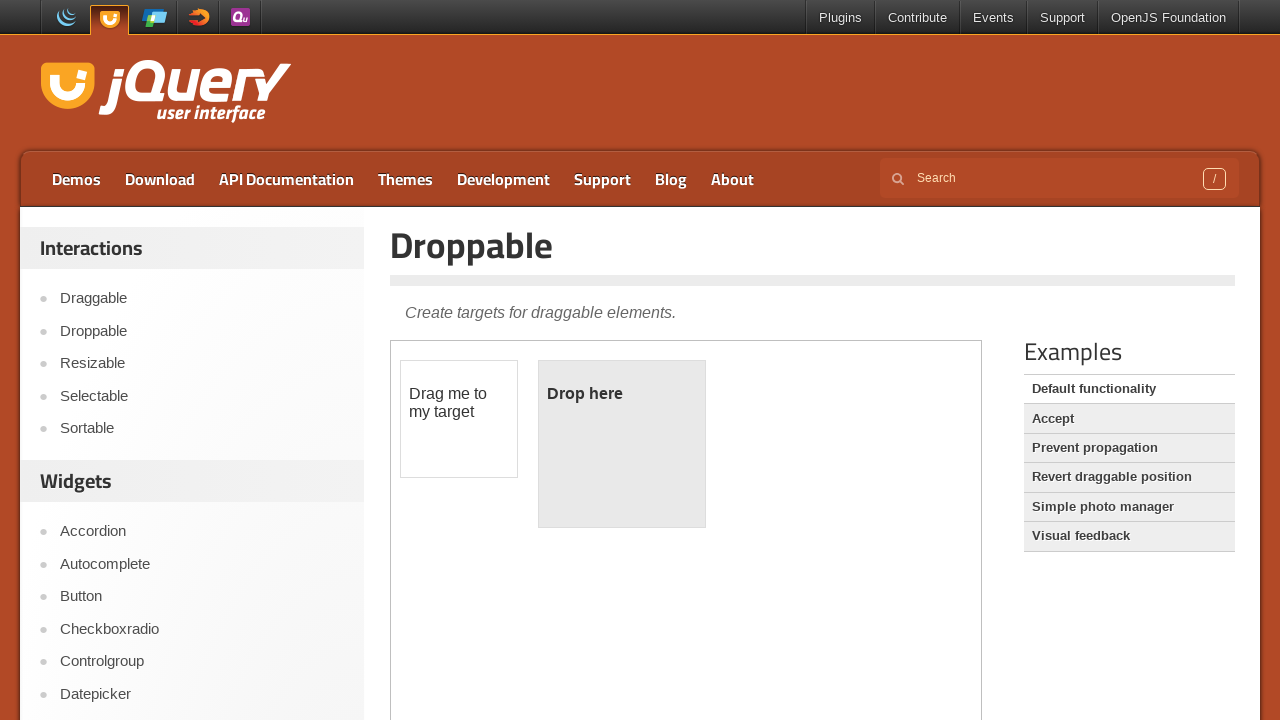

Located the droppable target element with id 'droppable'
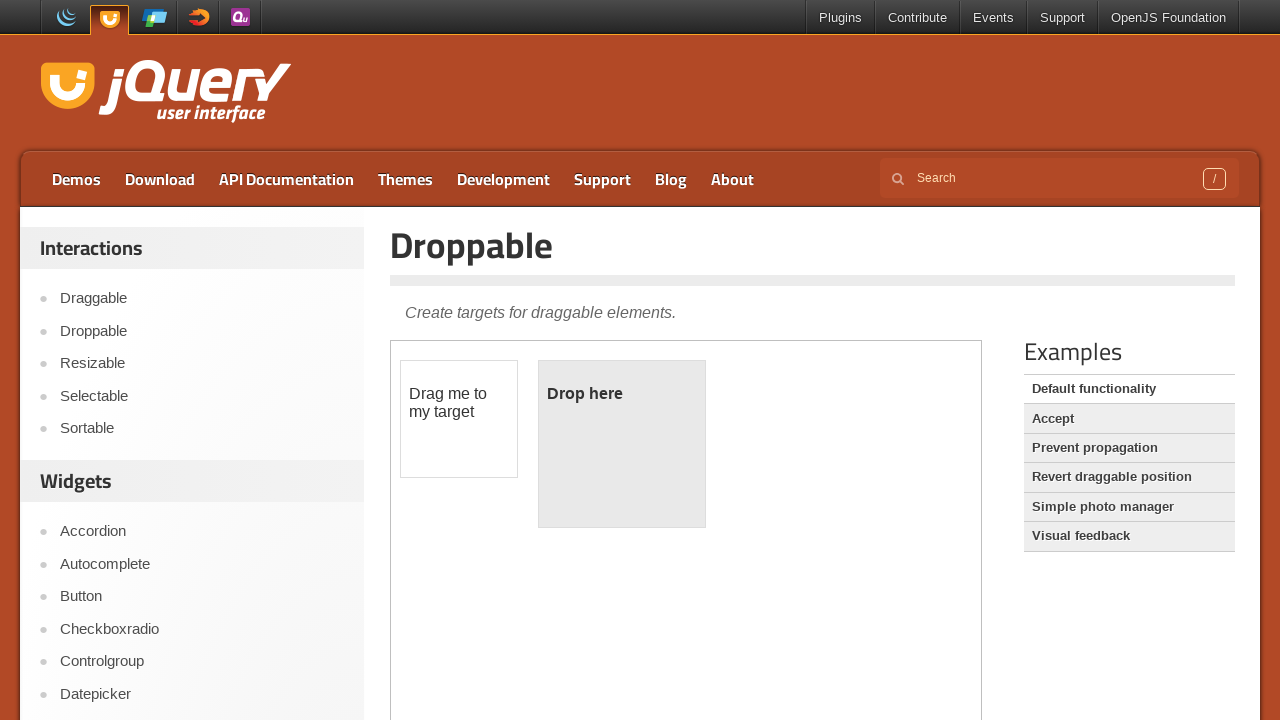

Successfully dragged element from source to destination at (622, 444)
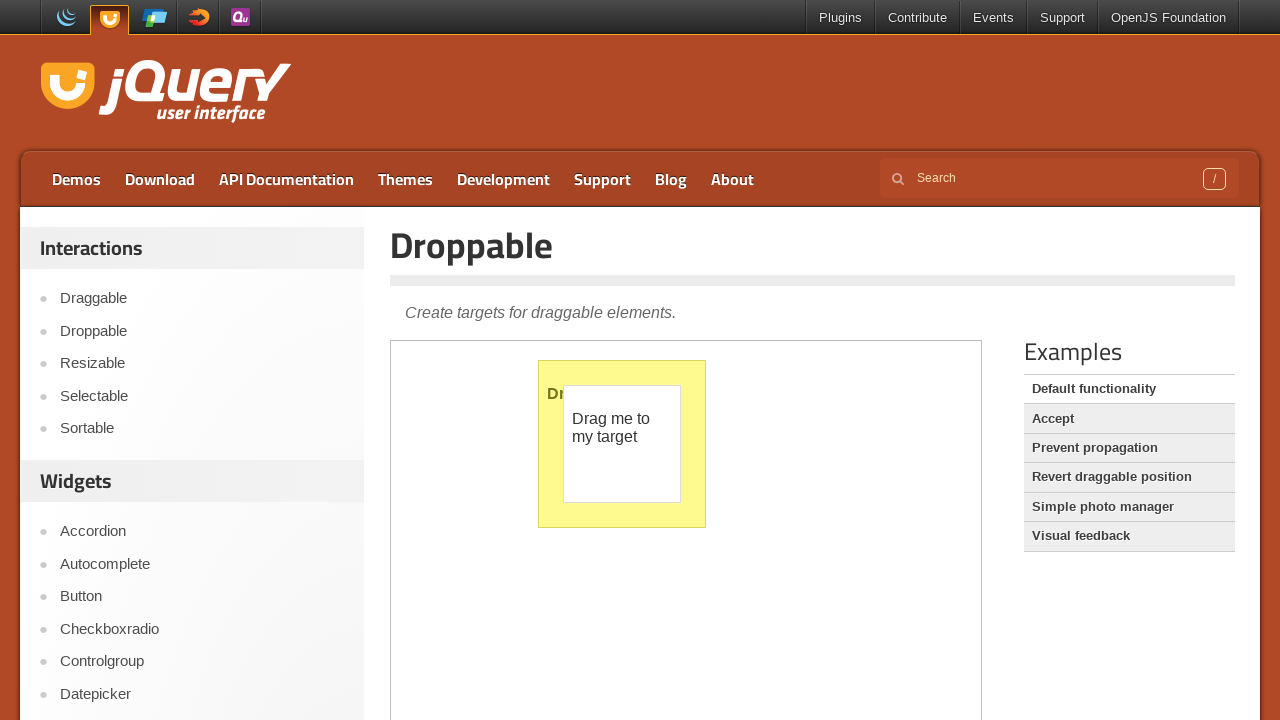

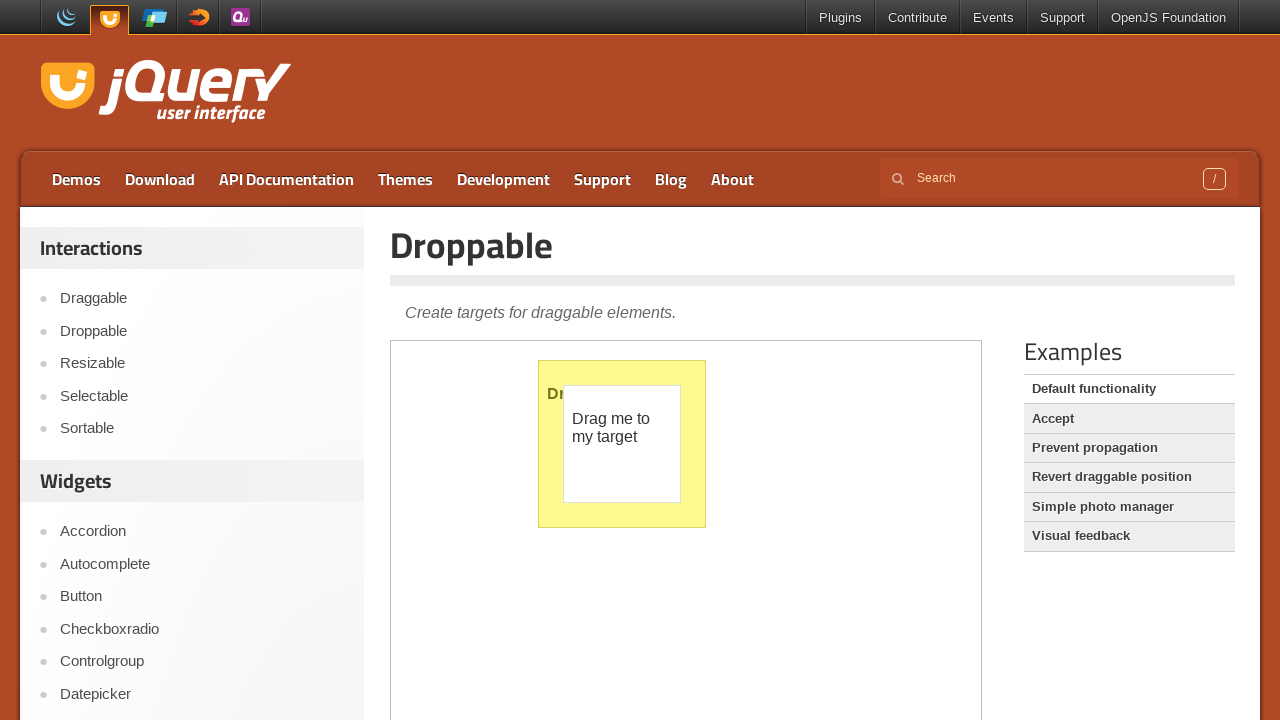